Tests dynamic content loading functionality by clicking a Start button and waiting for a hidden element to become visible with "Hello World!" text.

Starting URL: https://the-internet.herokuapp.com/dynamic_loading/1

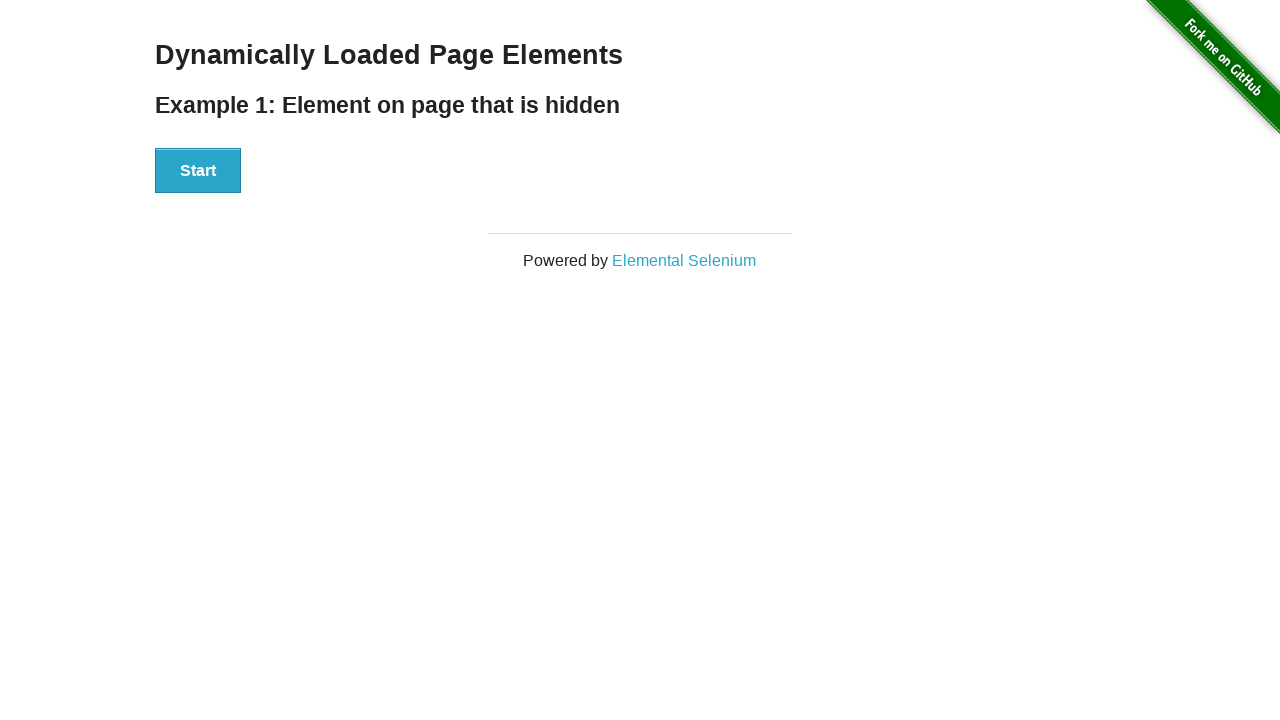

Verified page title contains 'The Internet'
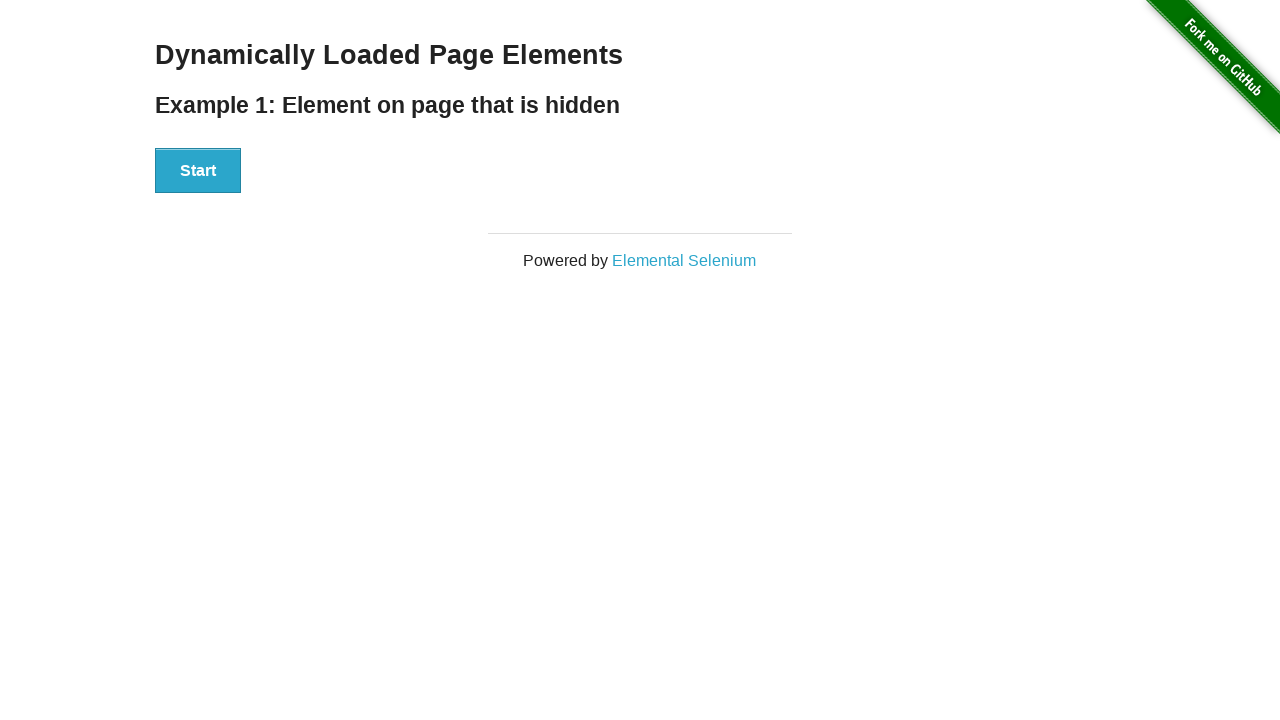

Located Start button and verified it is visible
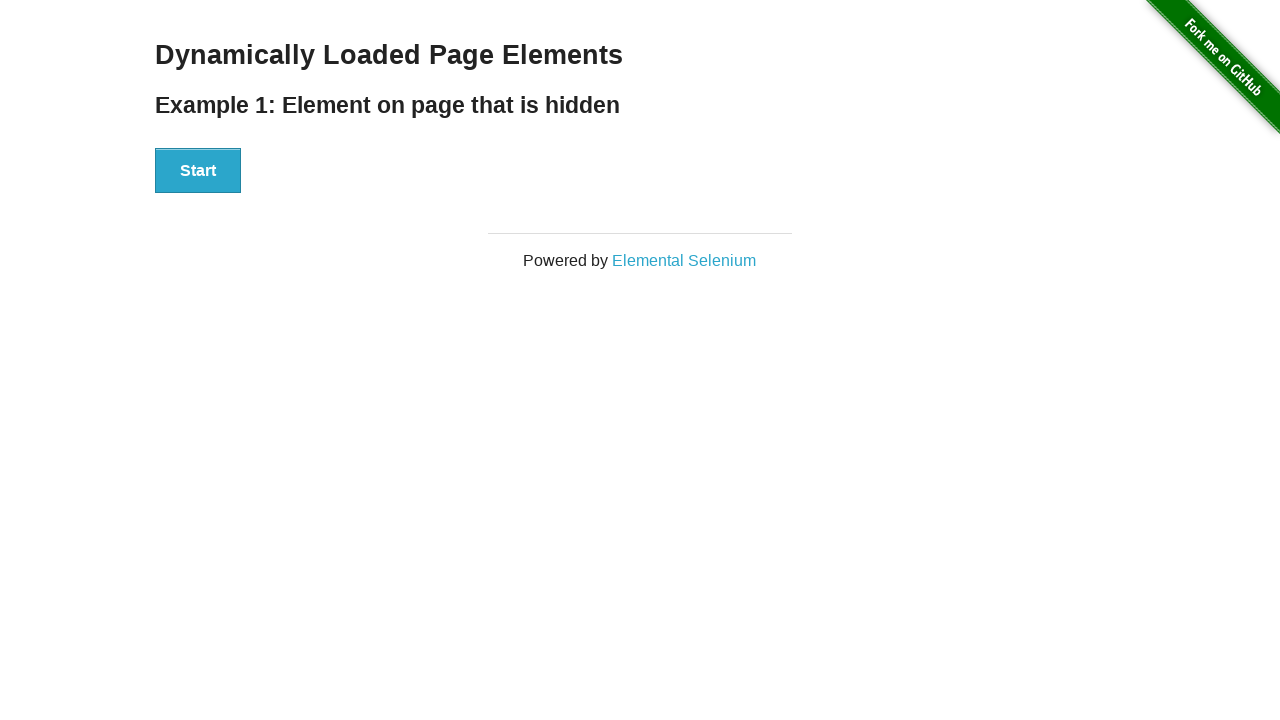

Clicked the Start button to trigger dynamic content loading at (198, 171) on xpath=//div[@id='start']/button
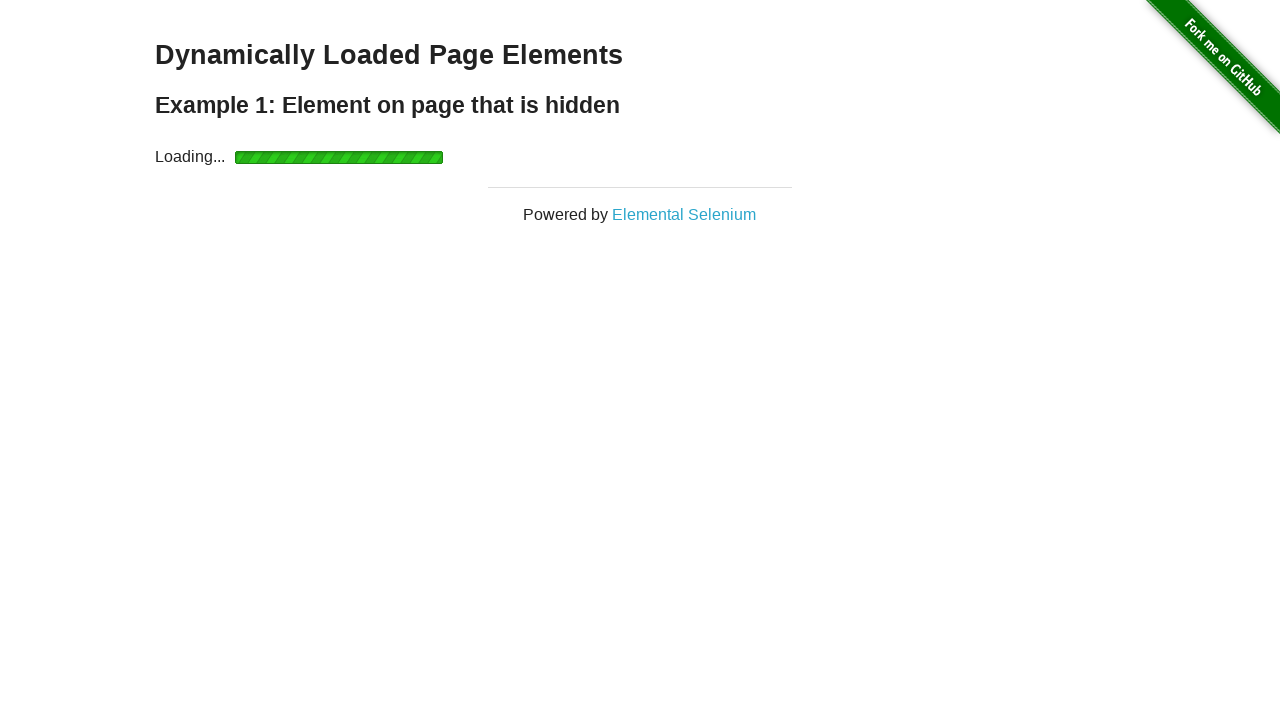

Waited for finish element to become visible (dynamic content loaded)
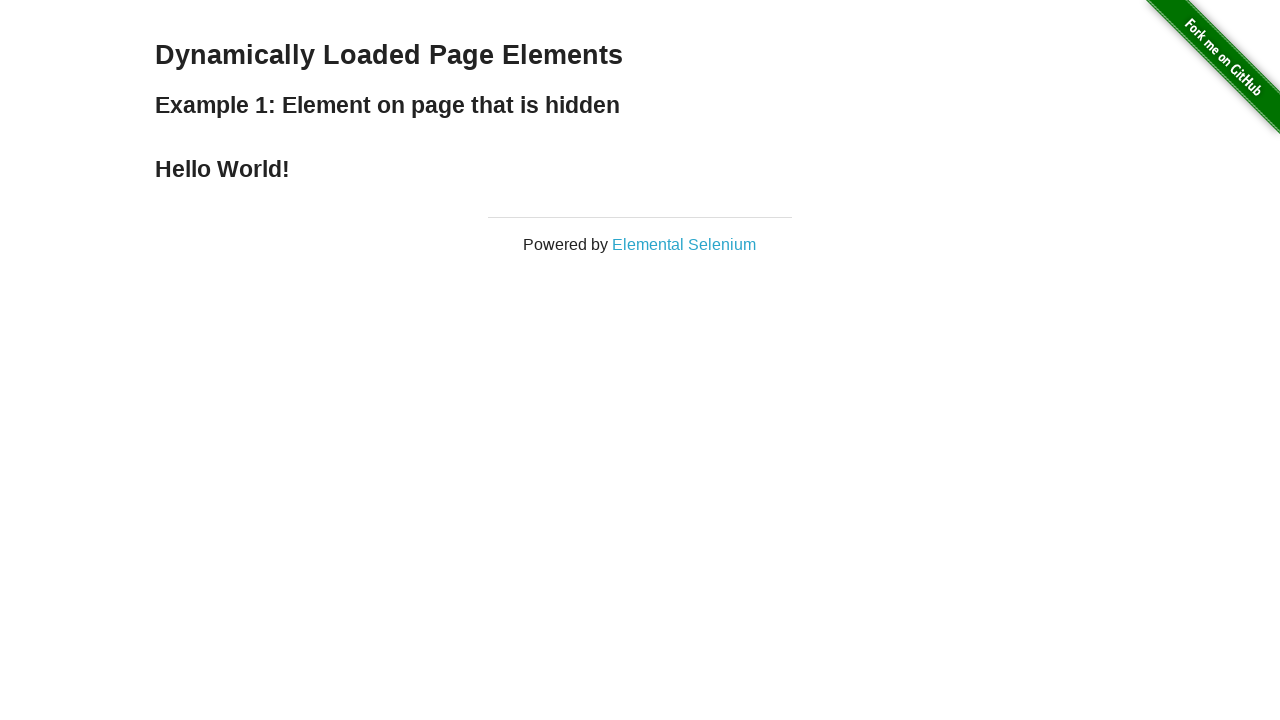

Verified finish element contains 'Hello World!' text
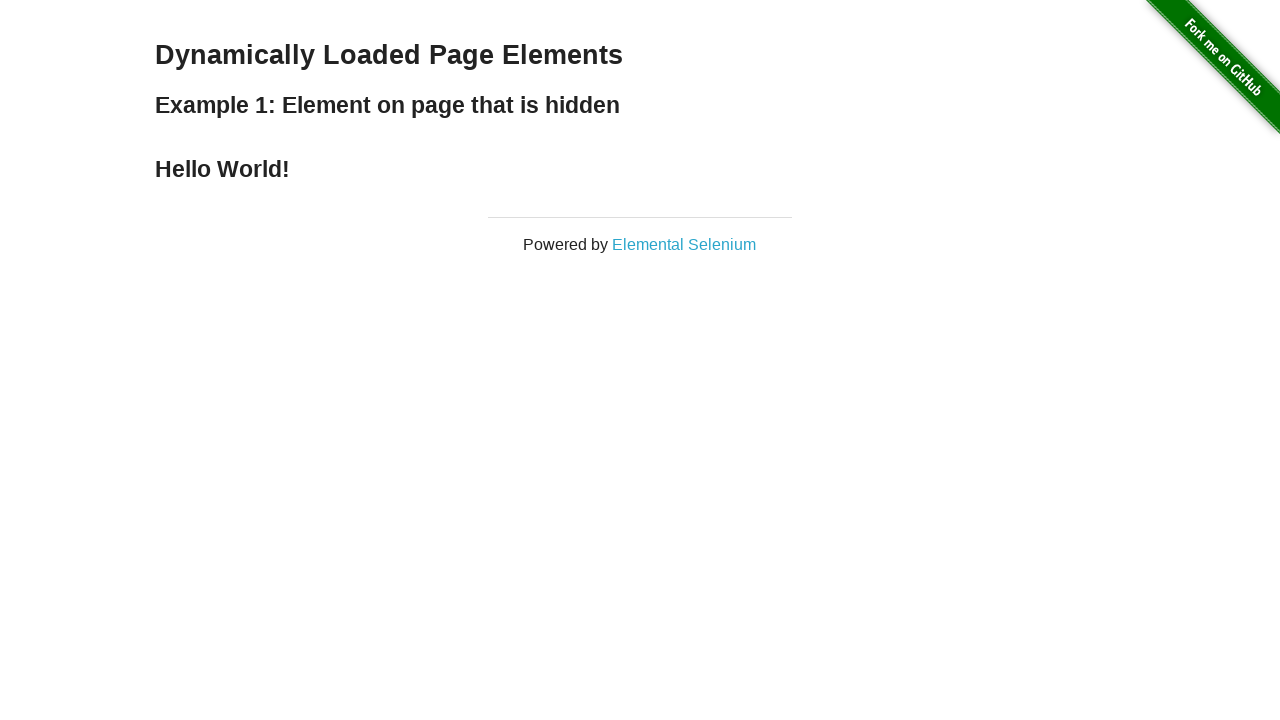

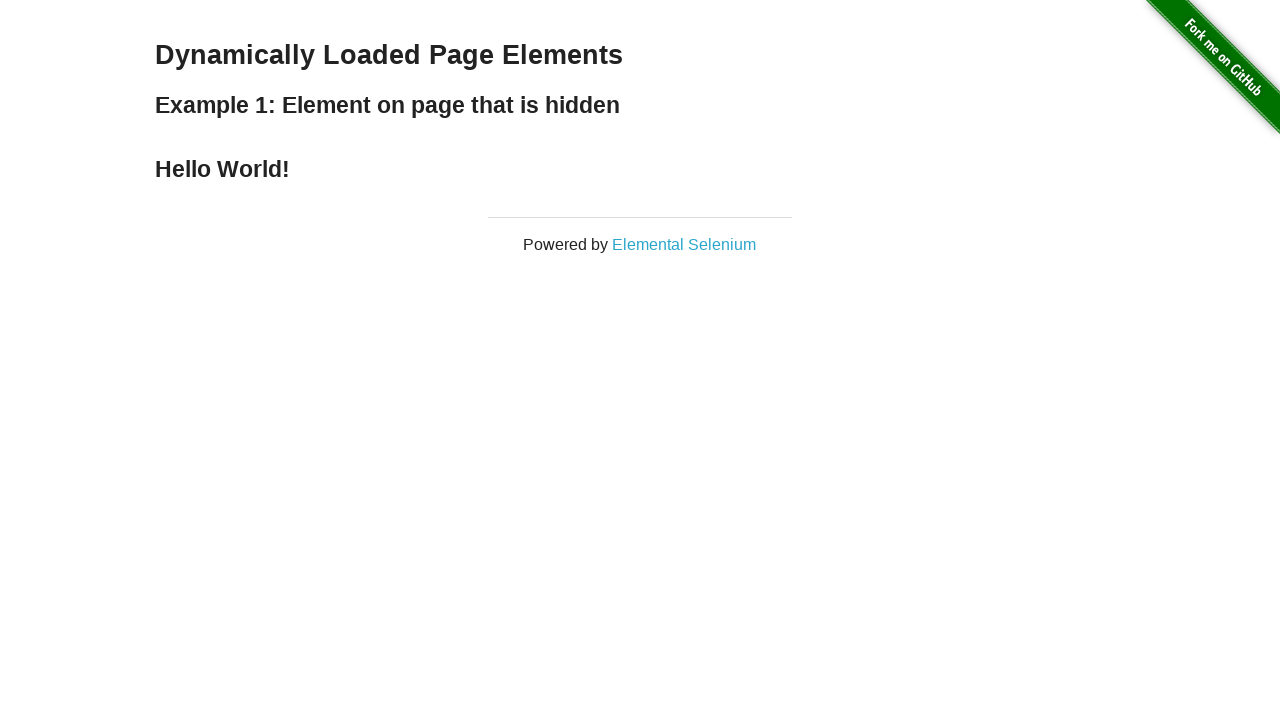